Tests the add/remove elements functionality by clicking a button to add elements multiple times, then clicking the delete button to remove some of the added elements.

Starting URL: https://the-internet.herokuapp.com/add_remove_elements/

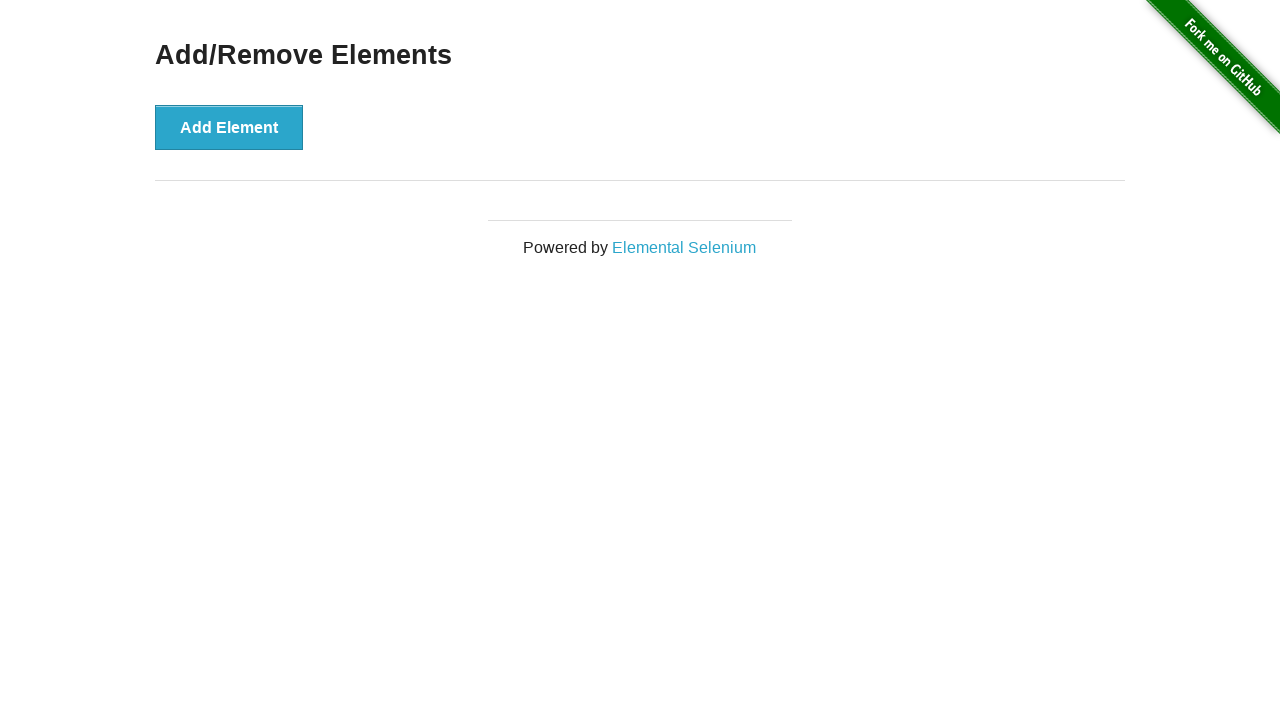

Clicked 'Add Element' button (1st time) at (229, 127) on button >> internal:has-text="Add Element"i
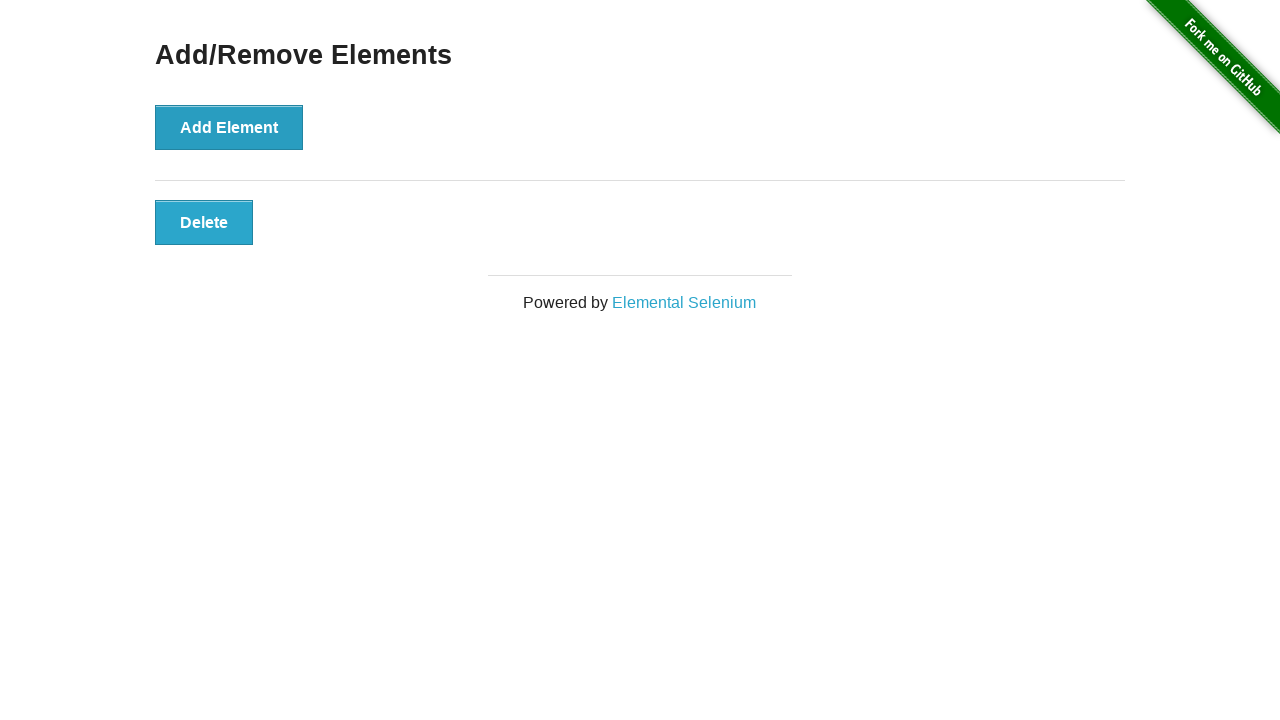

Waited 1 second after first element added
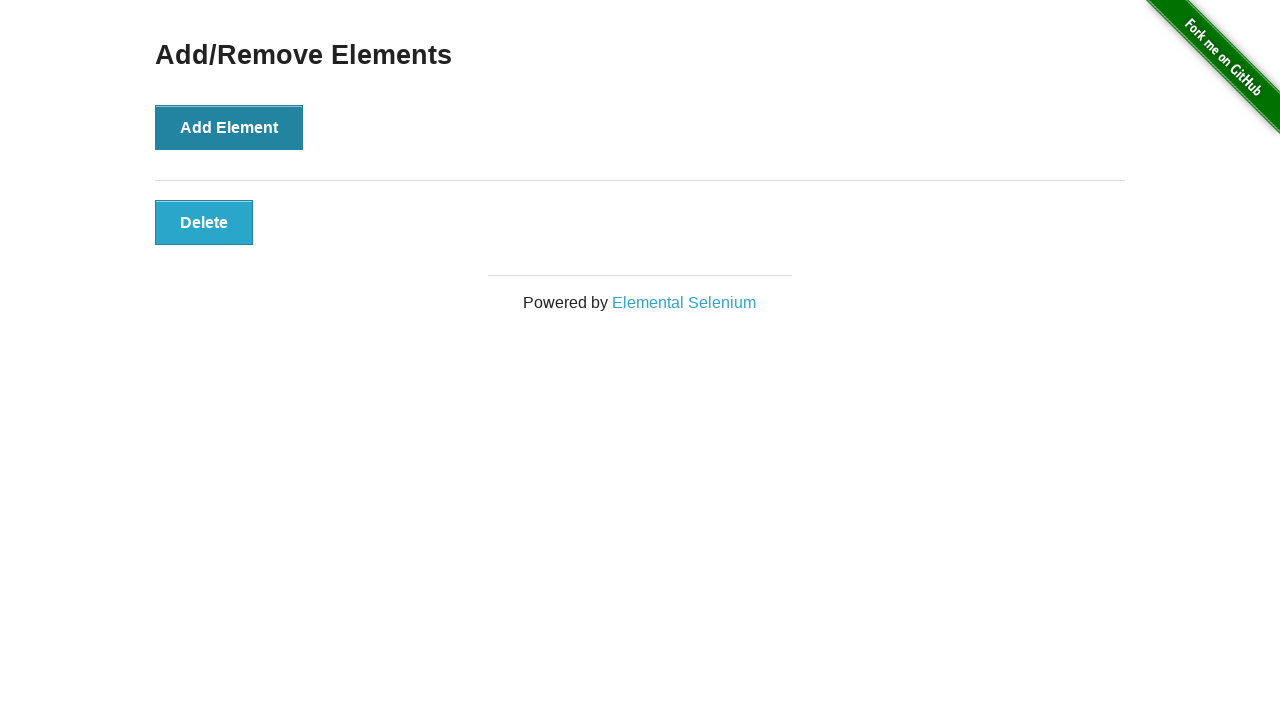

Clicked 'Add Element' button (2nd time) at (229, 127) on button >> internal:has-text="Add Element"i
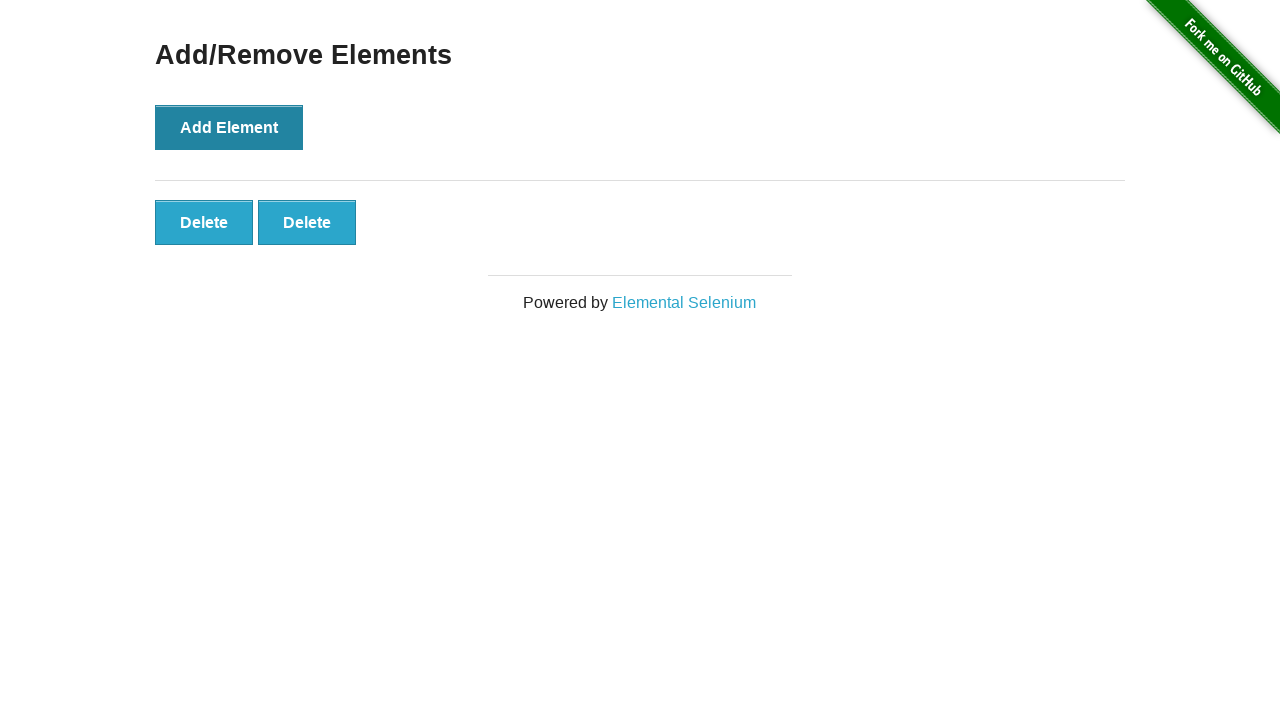

Waited 1 second after second element added
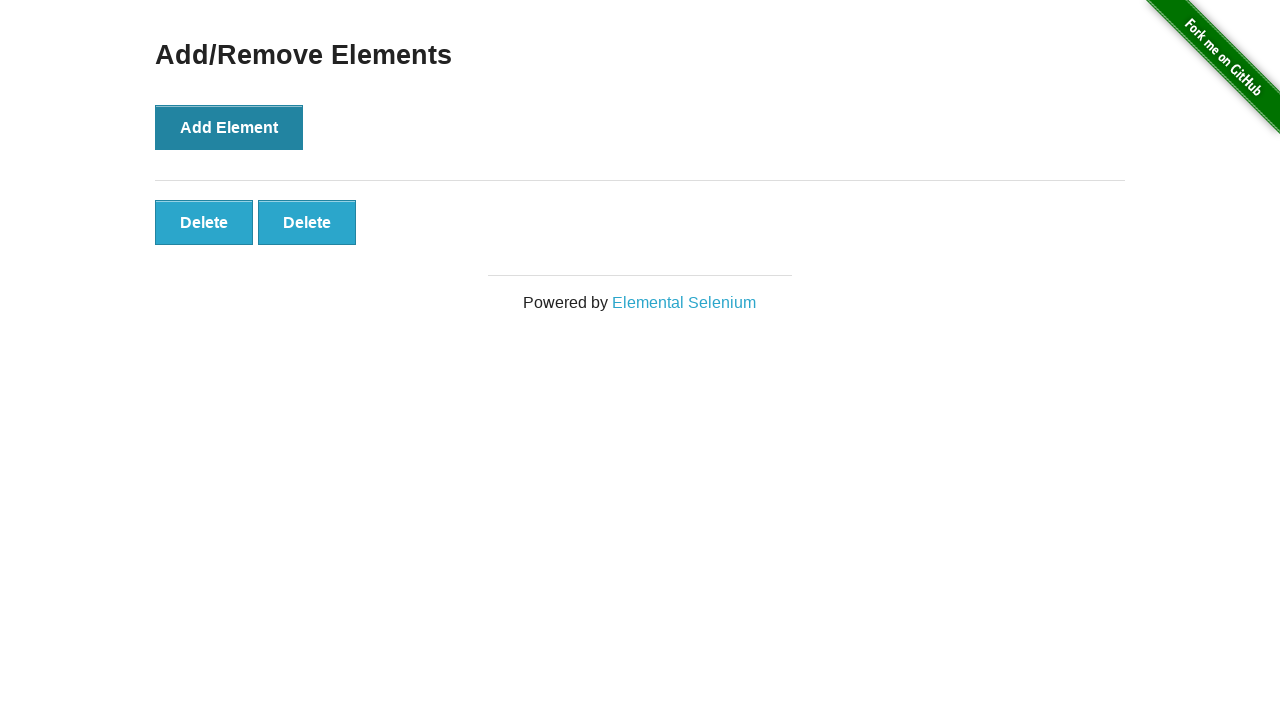

Clicked 'Add Element' button (3rd time) at (229, 127) on button >> internal:has-text="Add Element"i
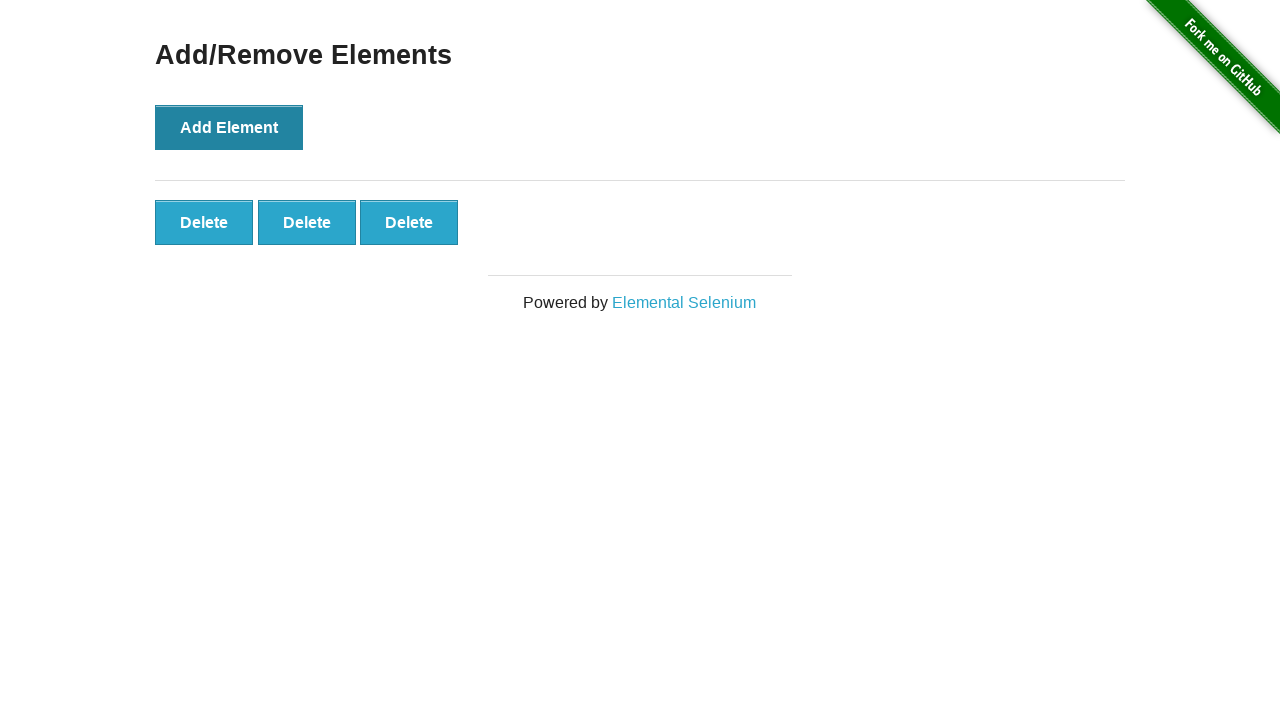

Waited 1 second after third element added
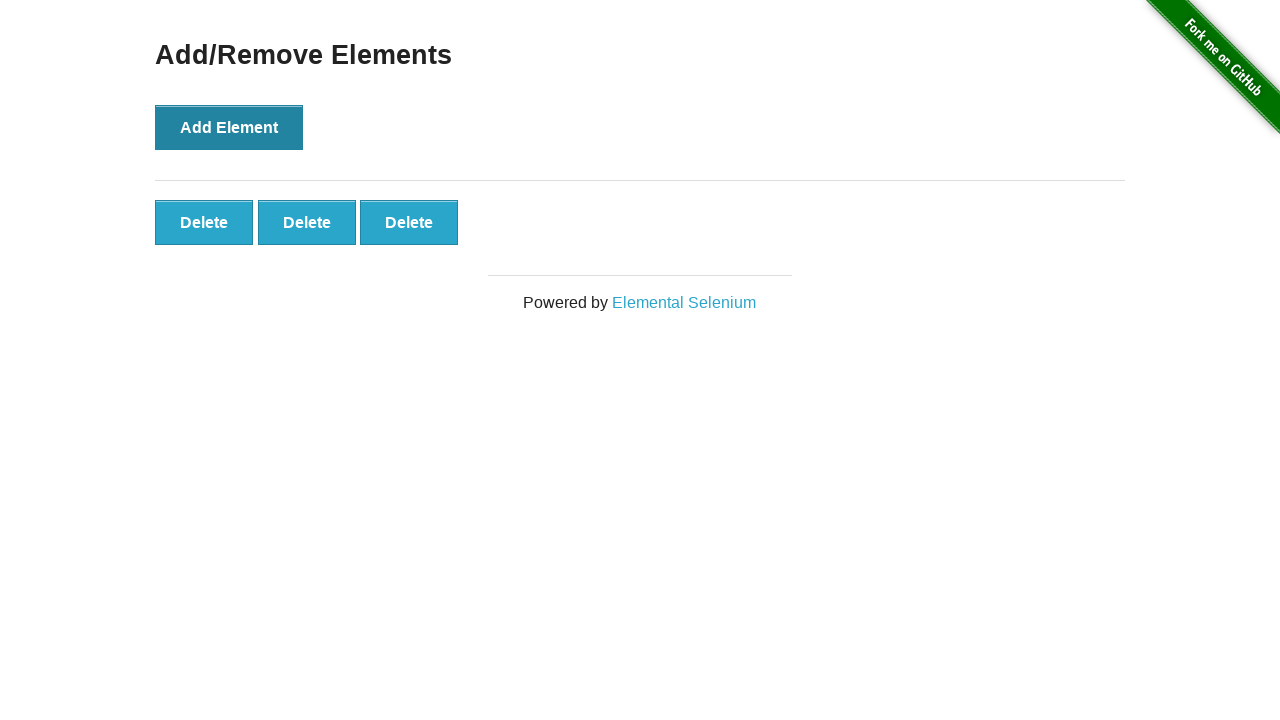

Clicked 'Add Element' button (4th time) at (229, 127) on button >> internal:has-text="Add Element"i
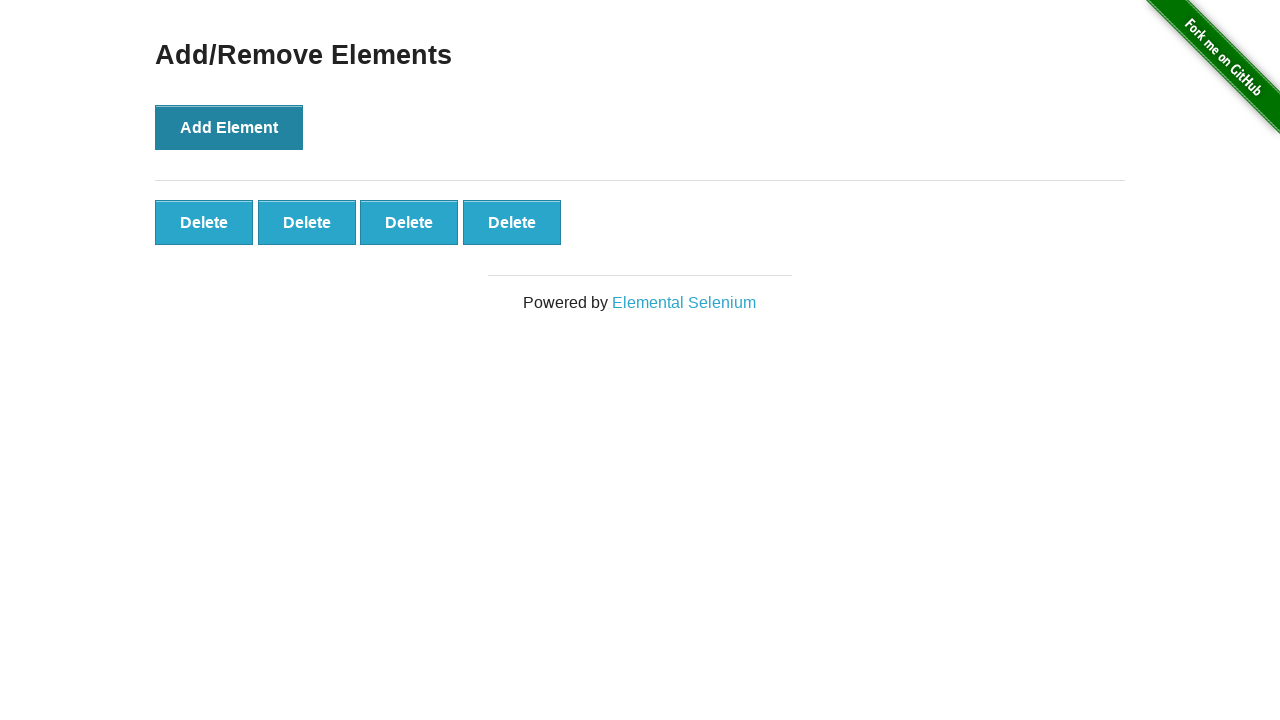

Clicked delete button to remove first element at (204, 222) on .added-manually >> nth=0
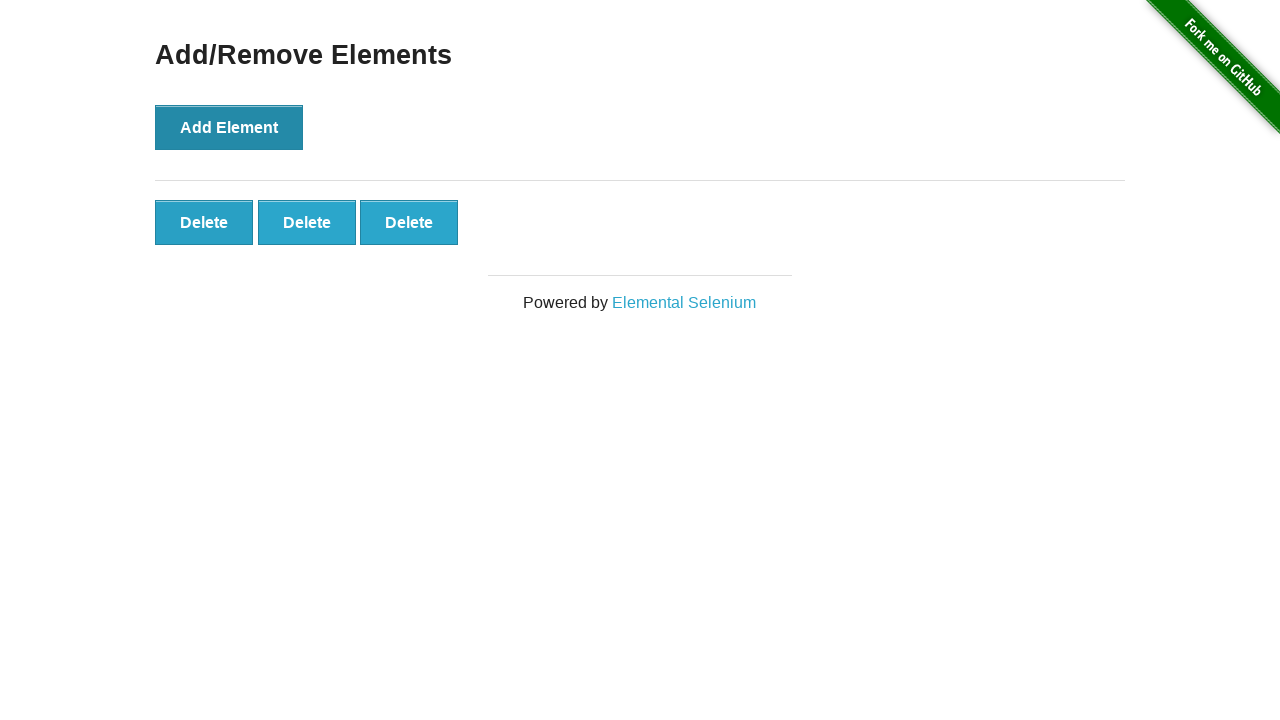

Waited 1 second after first element deleted
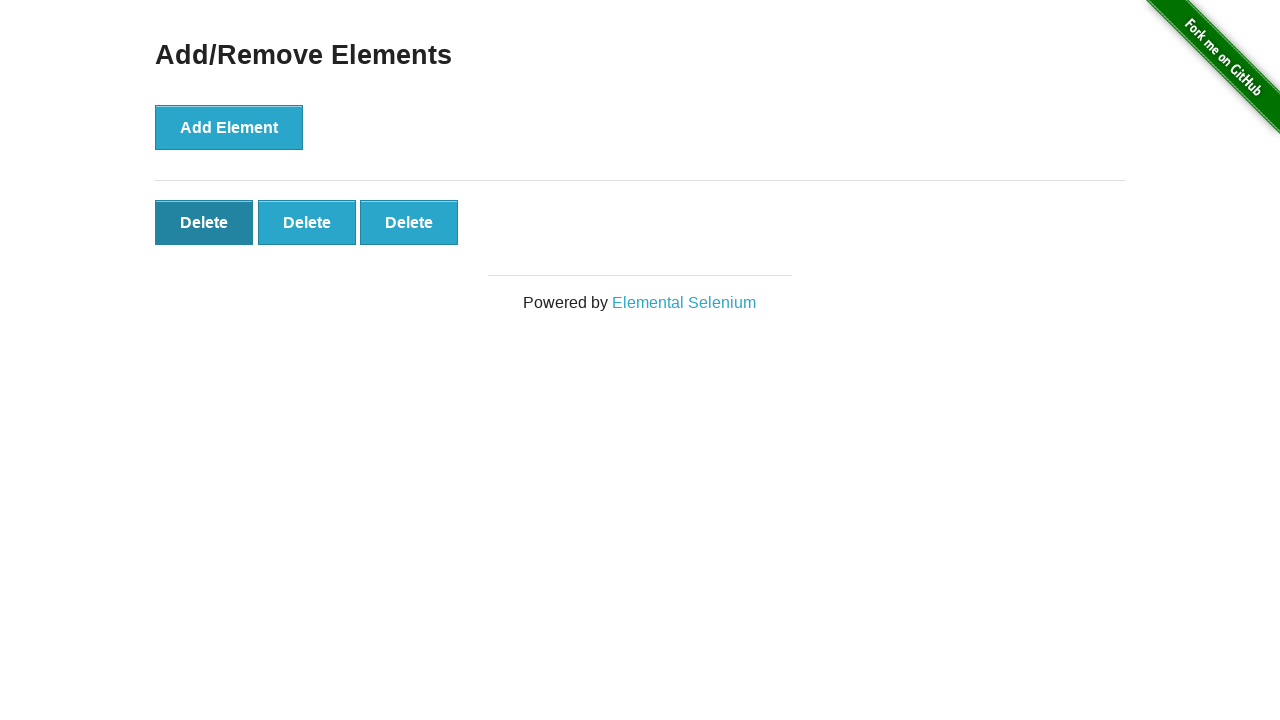

Clicked delete button to remove second element at (204, 222) on .added-manually >> nth=0
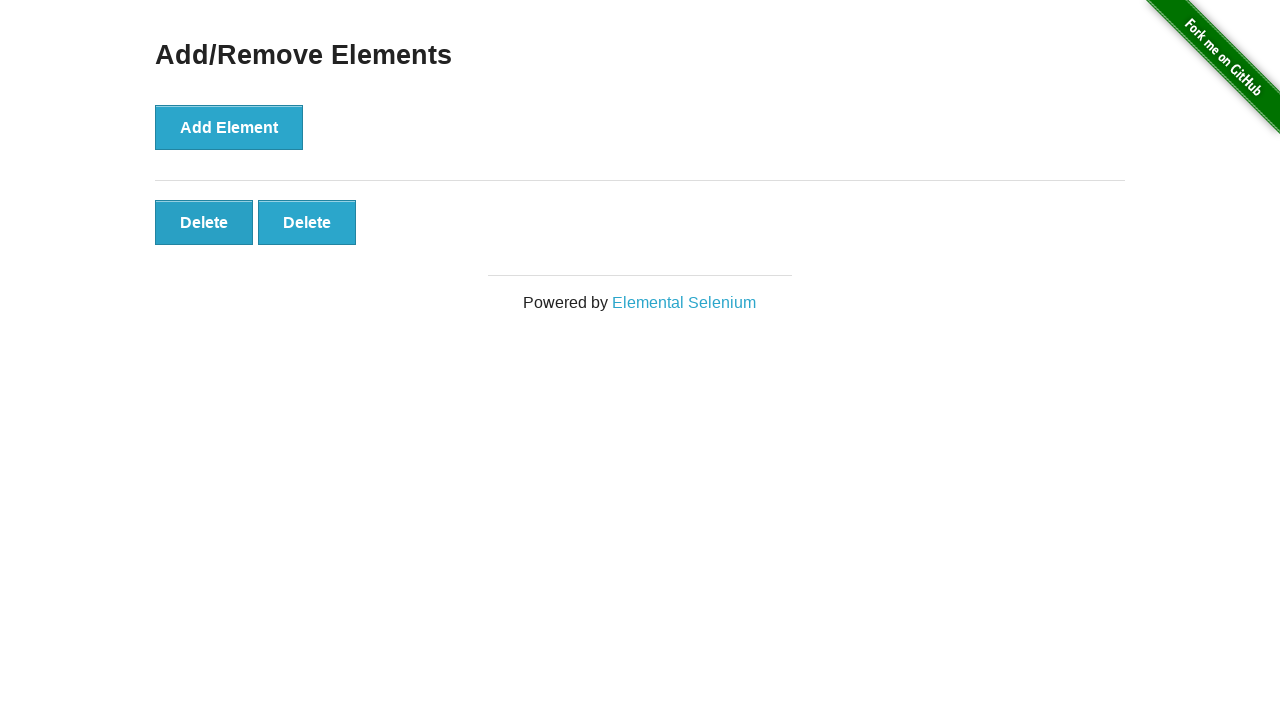

Waited 1 second after second element deleted
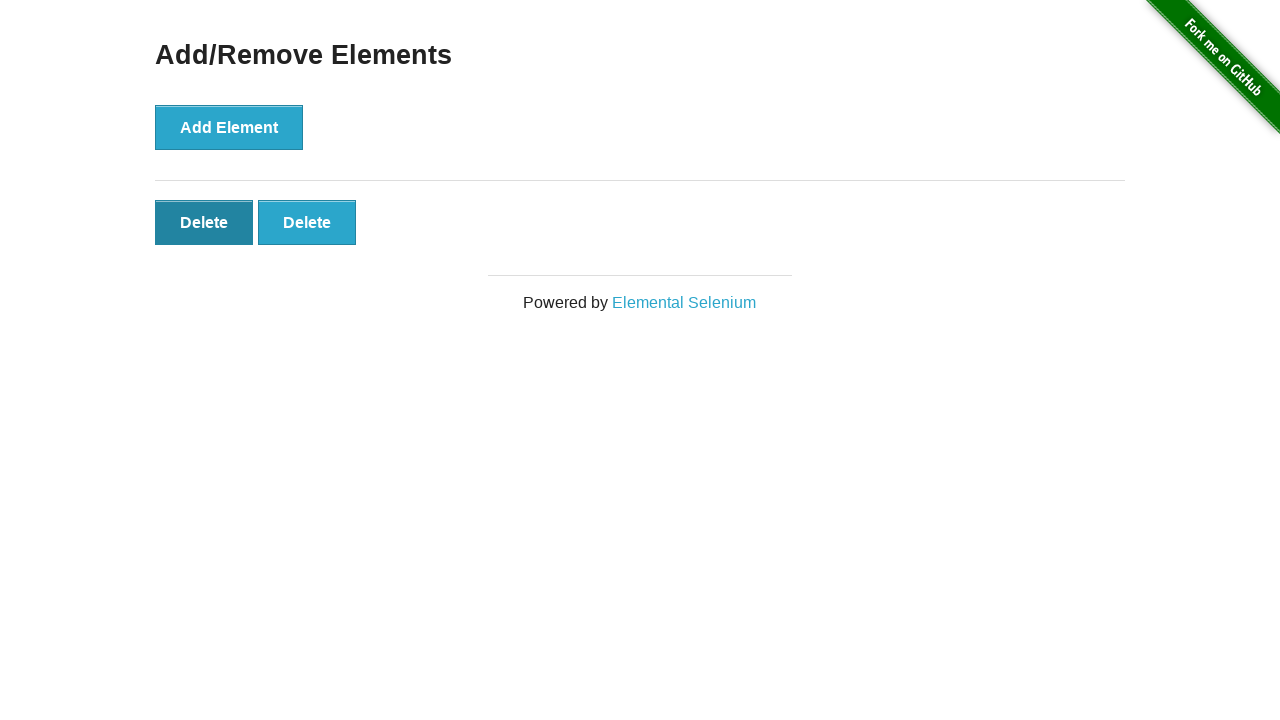

Clicked delete button to remove third element at (204, 222) on .added-manually >> nth=0
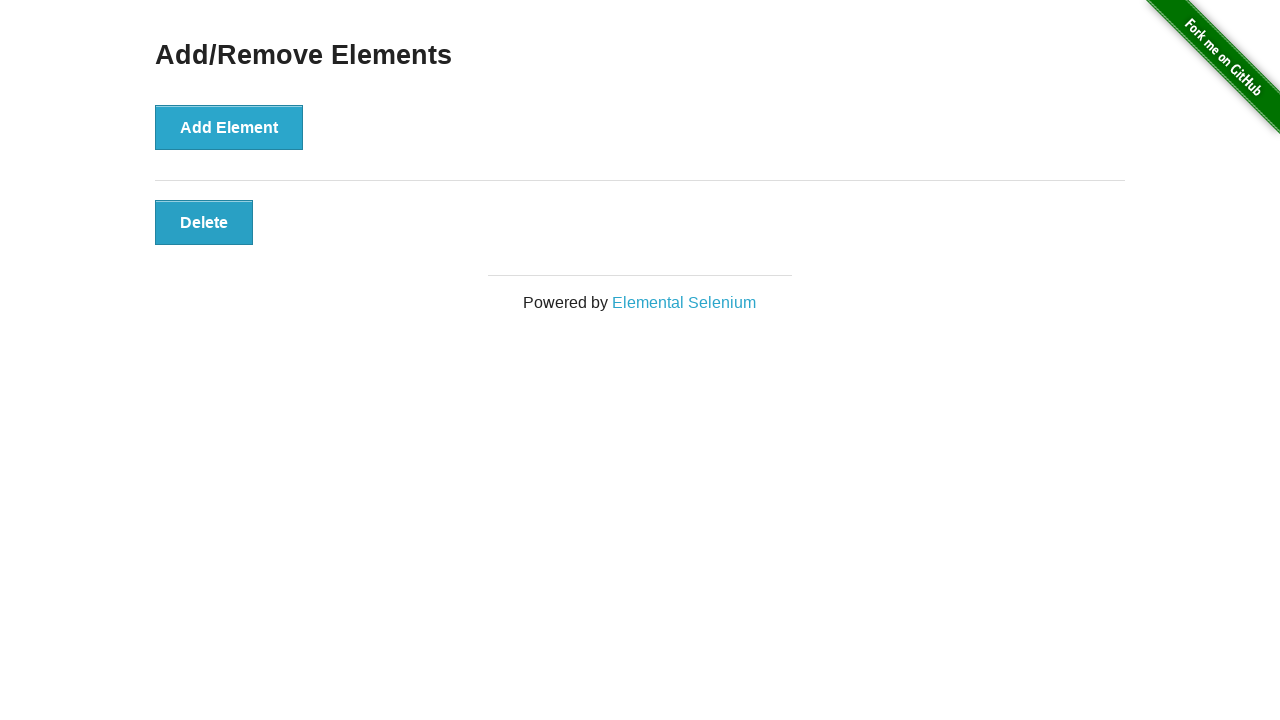

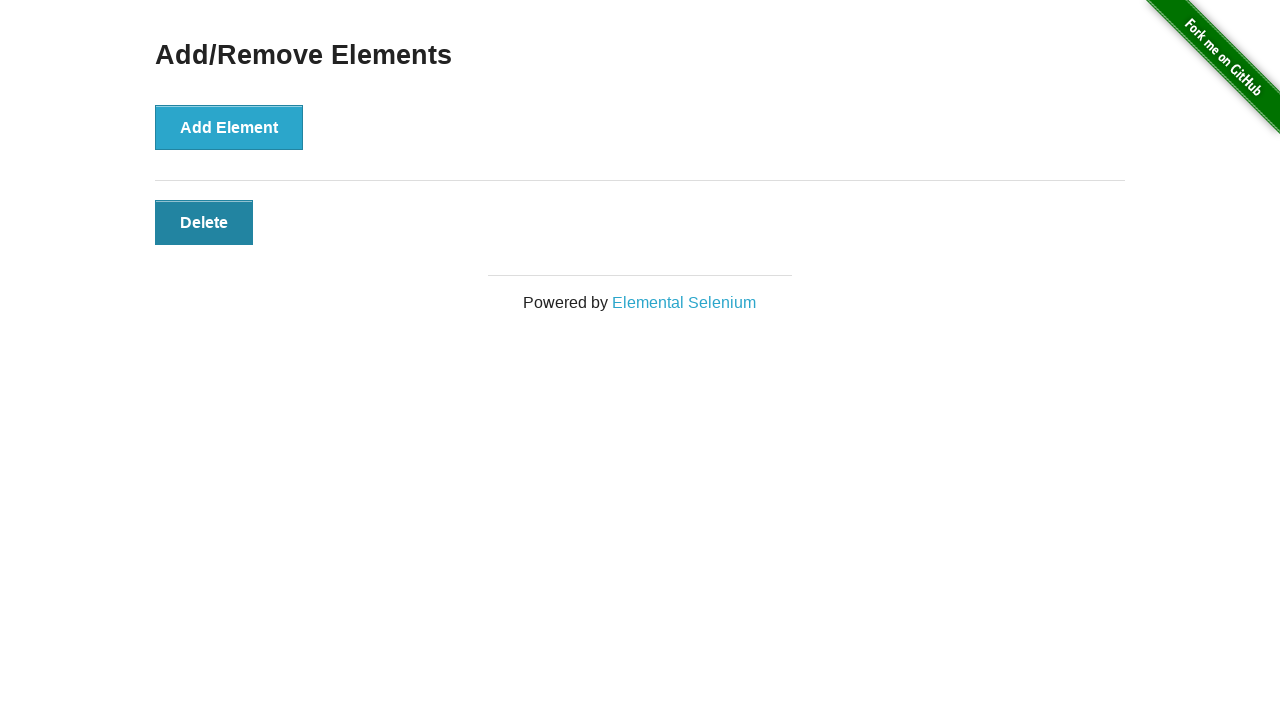